Navigates to an automation practice page and verifies that checkbox elements are present on the page

Starting URL: https://rahulshettyacademy.com/AutomationPractice/

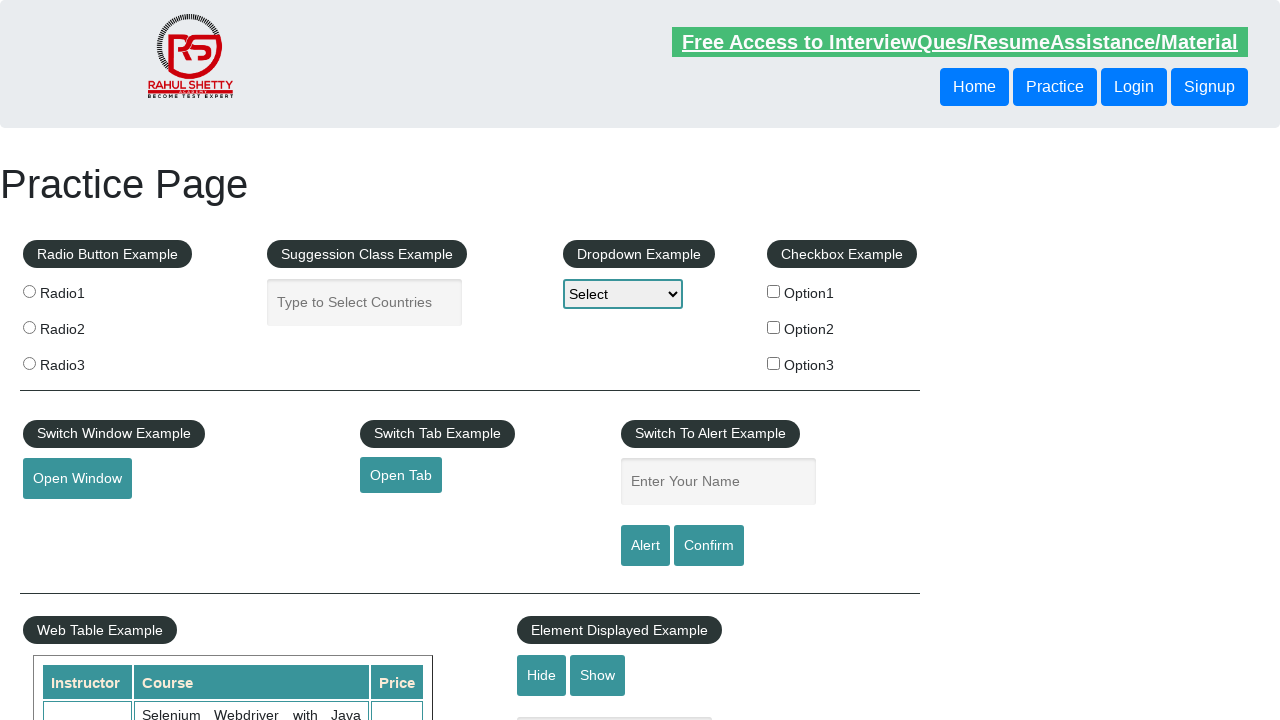

Waited for checkbox elements to load on the automation practice page
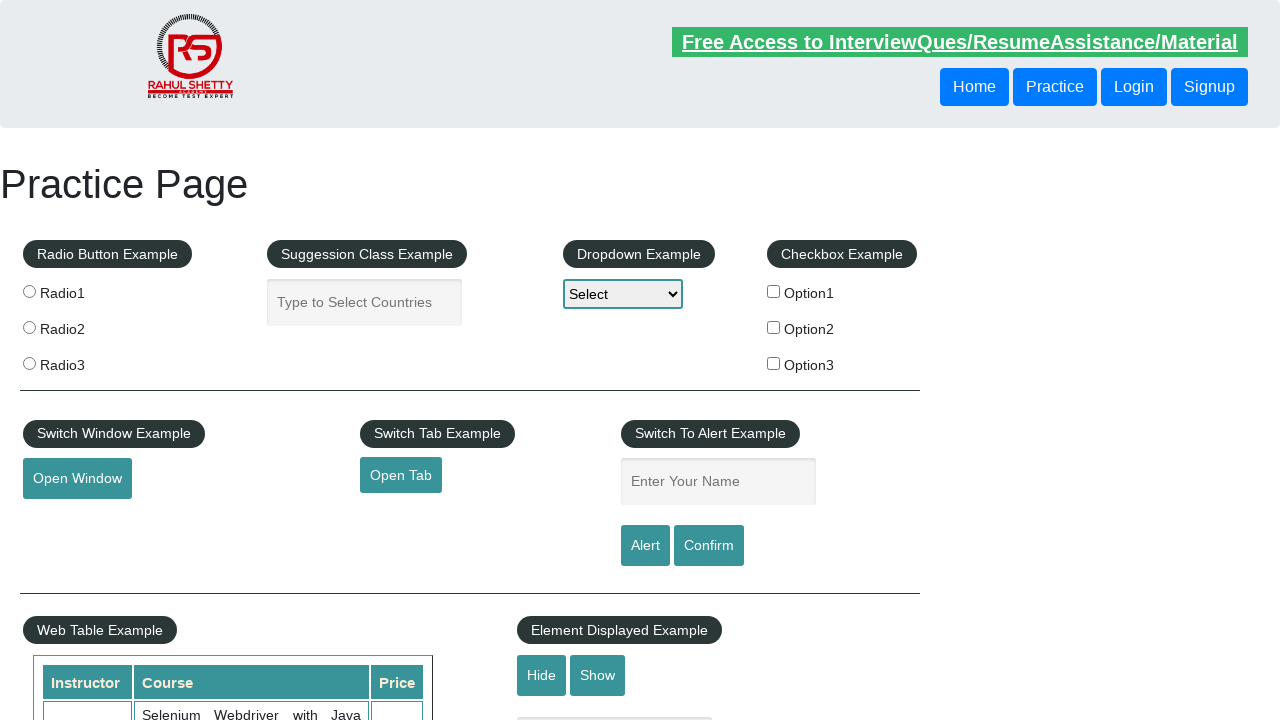

Located all checkbox elements on the page
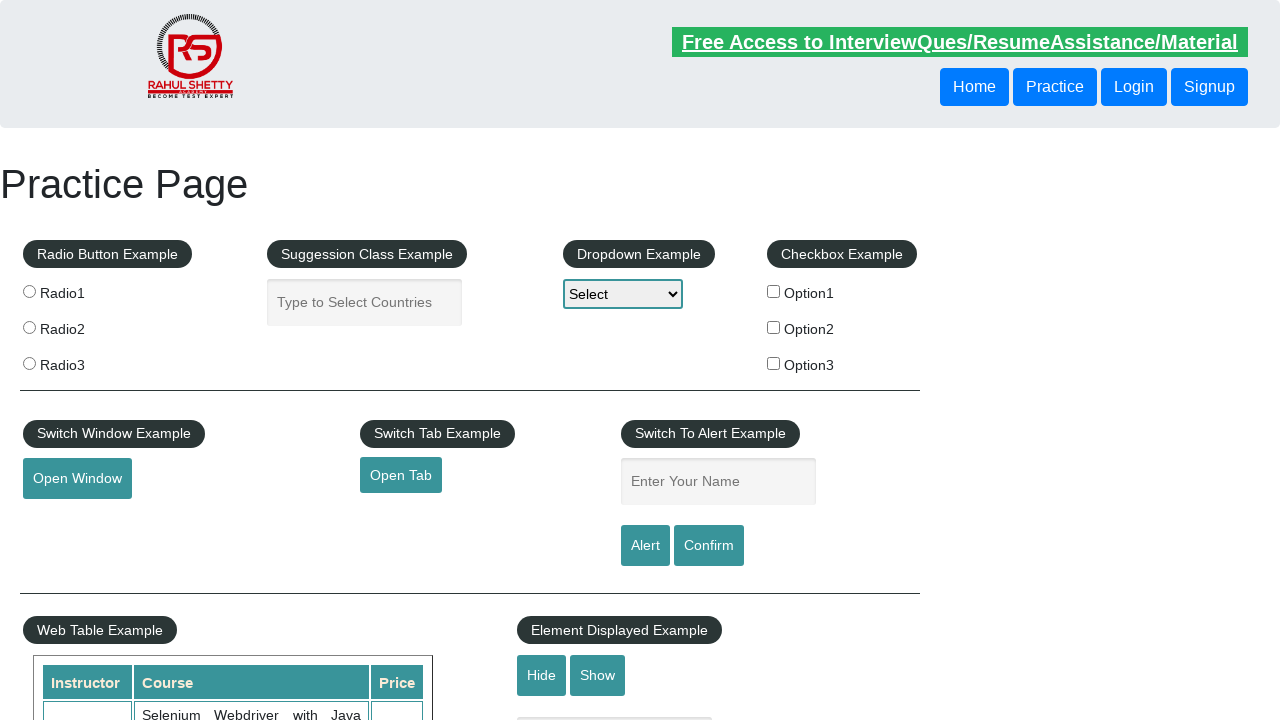

Verified that the first checkbox element is present and ready
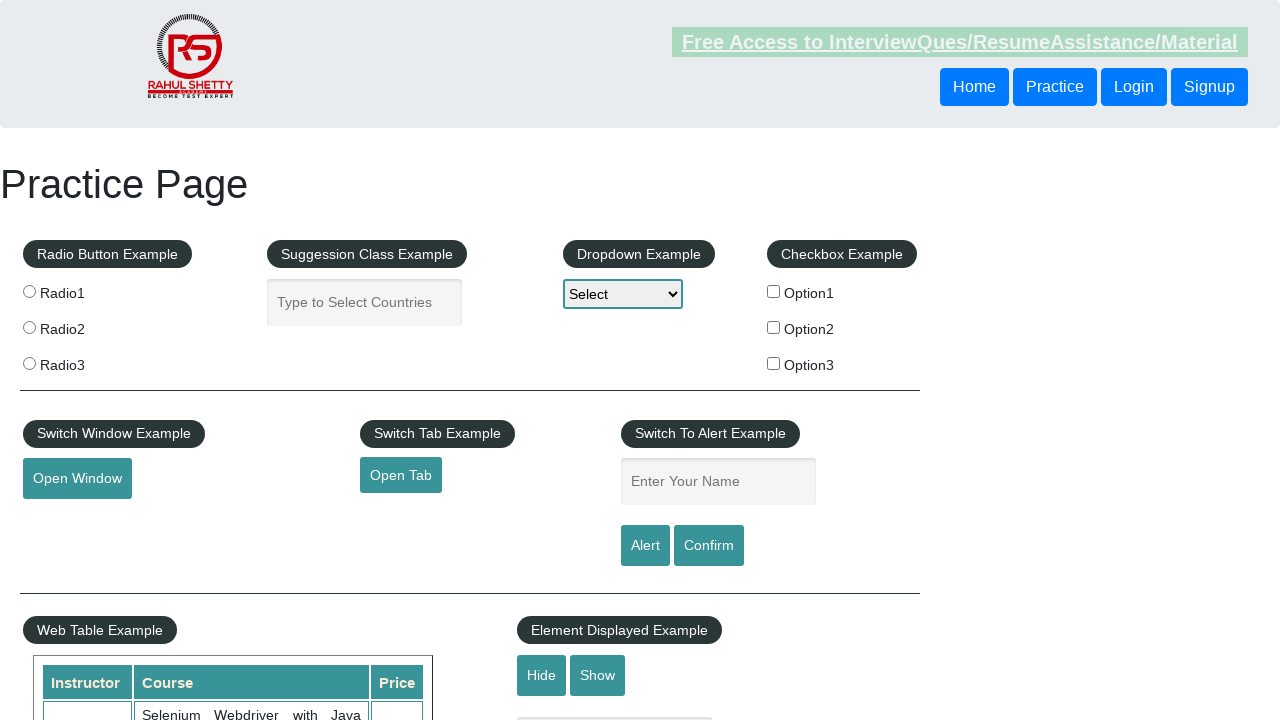

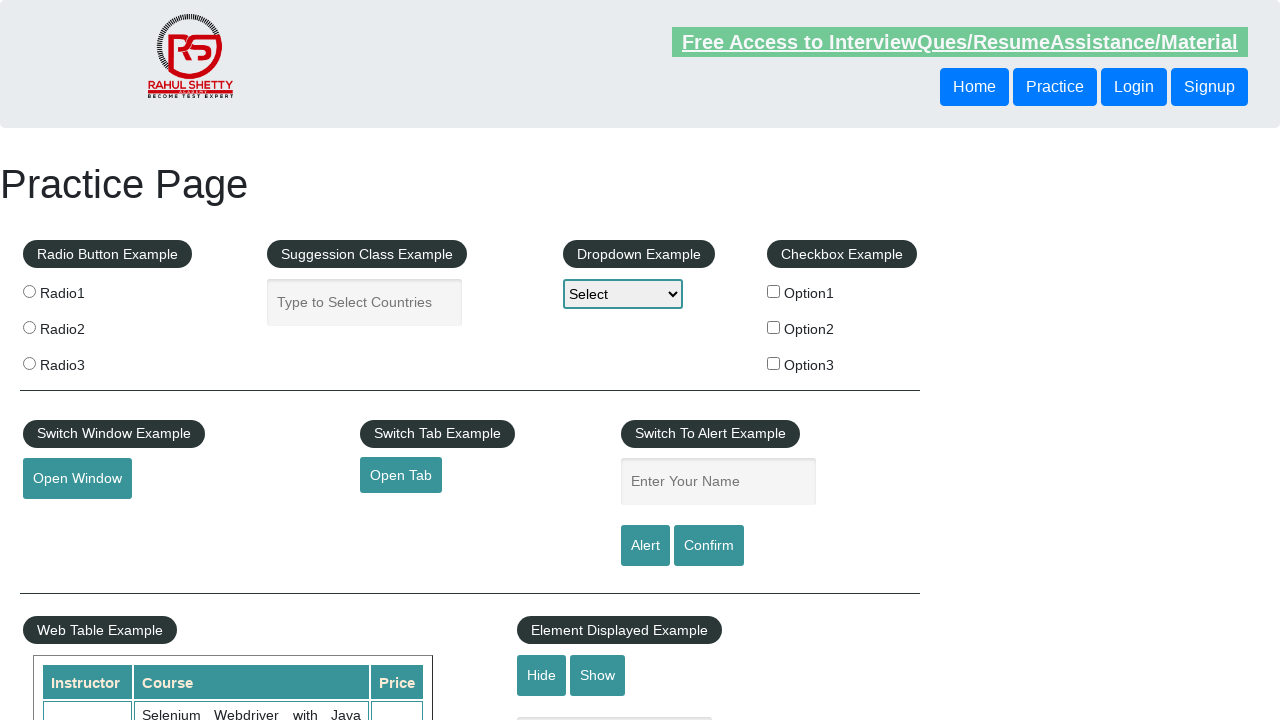